Tests car search functionality on ss.lv by filtering cars by price range (6000-10000), year (2001), engine size (3.0), and color (white), then submitting the search

Starting URL: https://www.ss.lv/lv

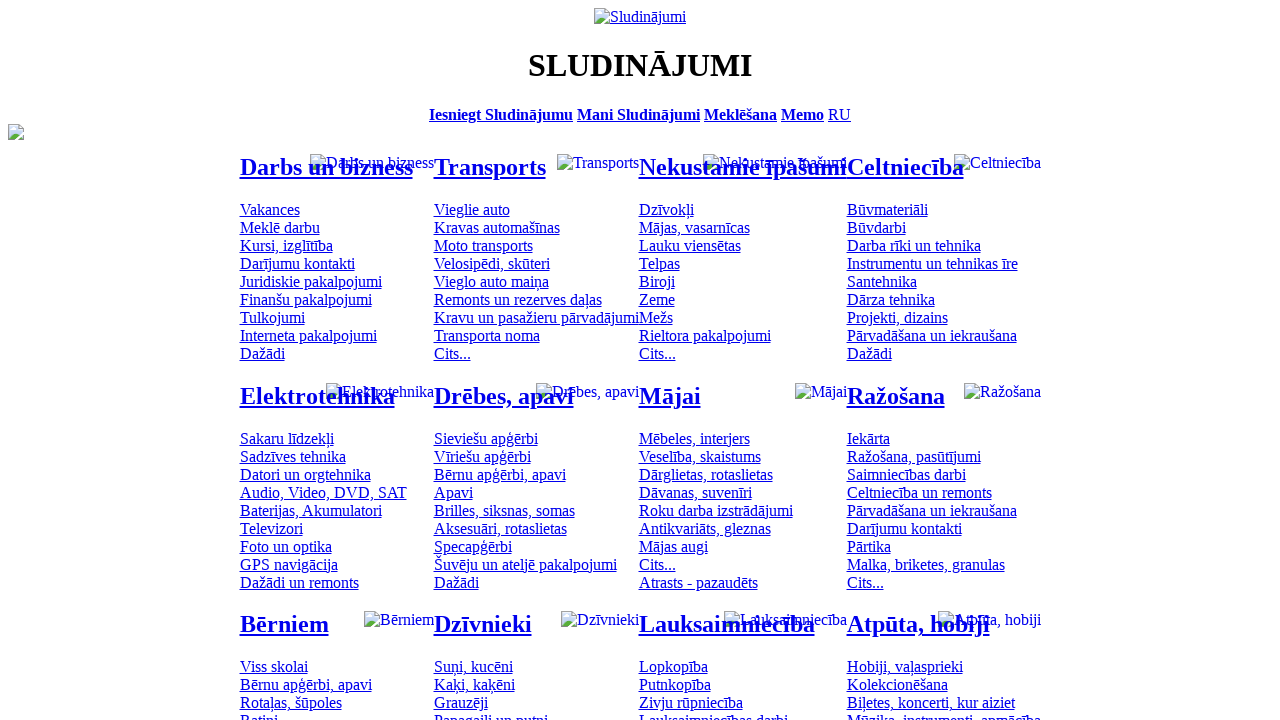

Clicked 'Vieglie auto' (Cars) category at (472, 209) on #mtd_97
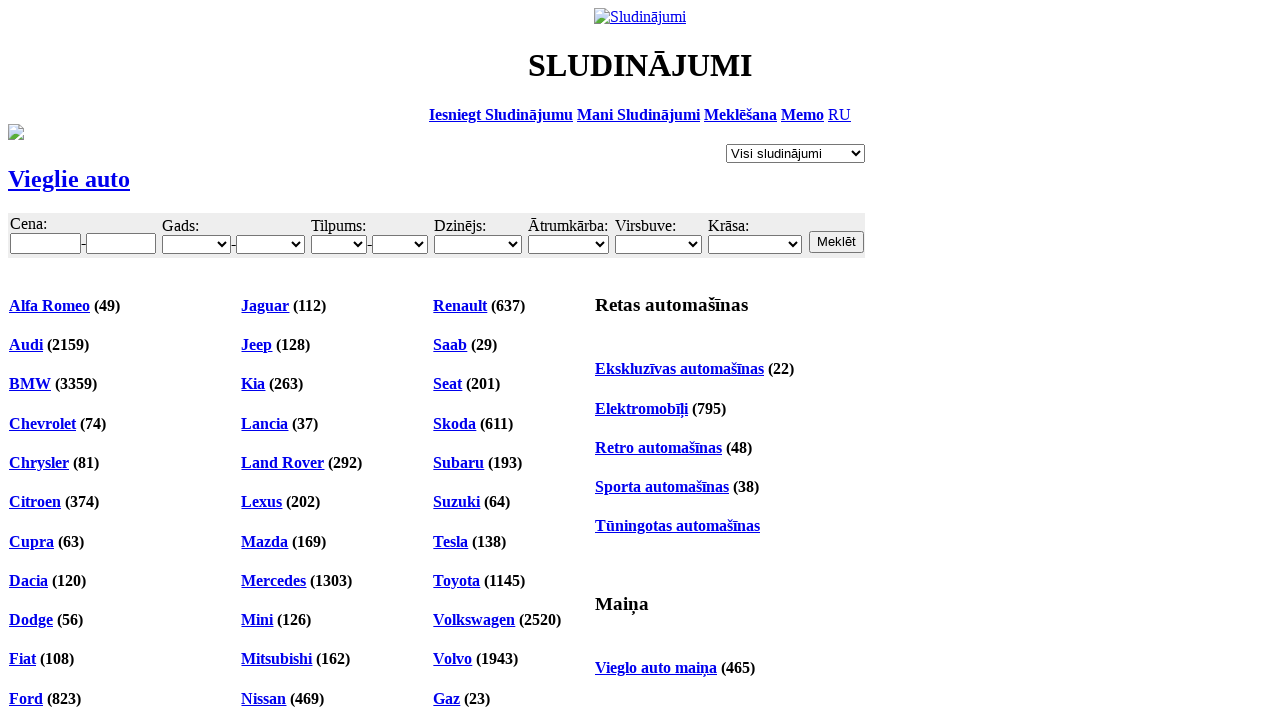

Filled minimum price field with 6000 on #f_o_8_min
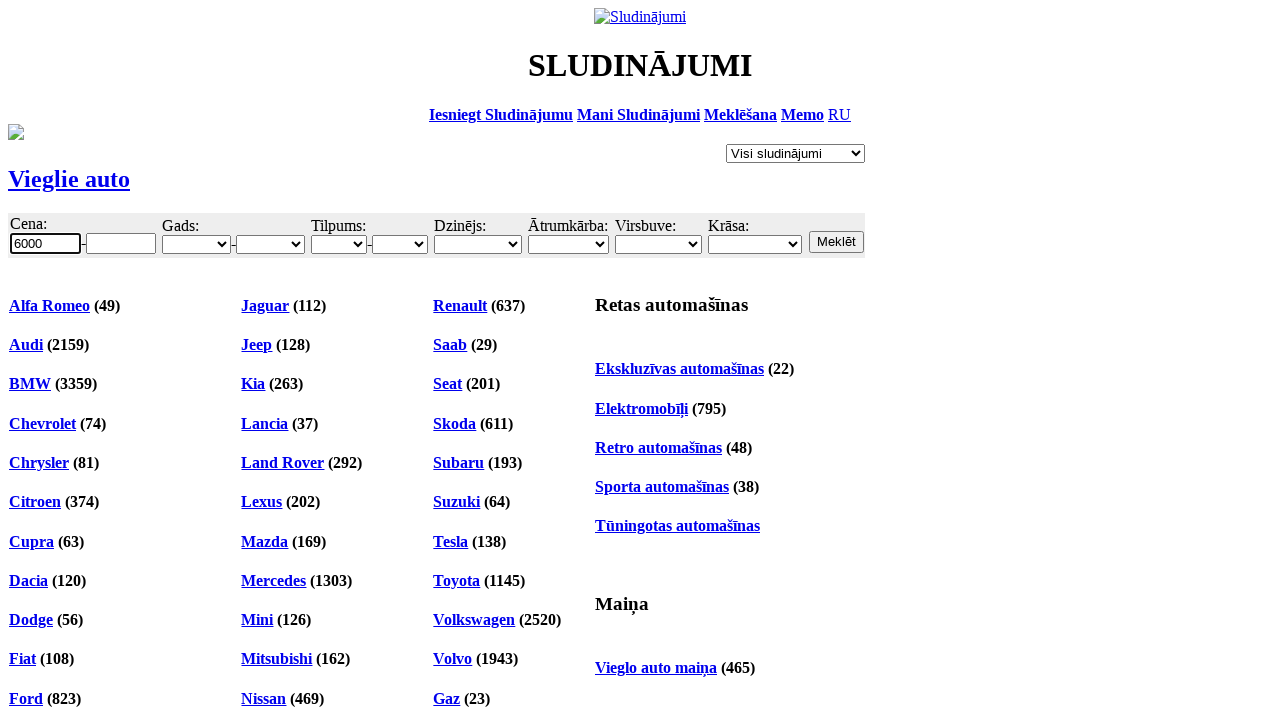

Filled maximum price field with 10000 on #f_o_8_max
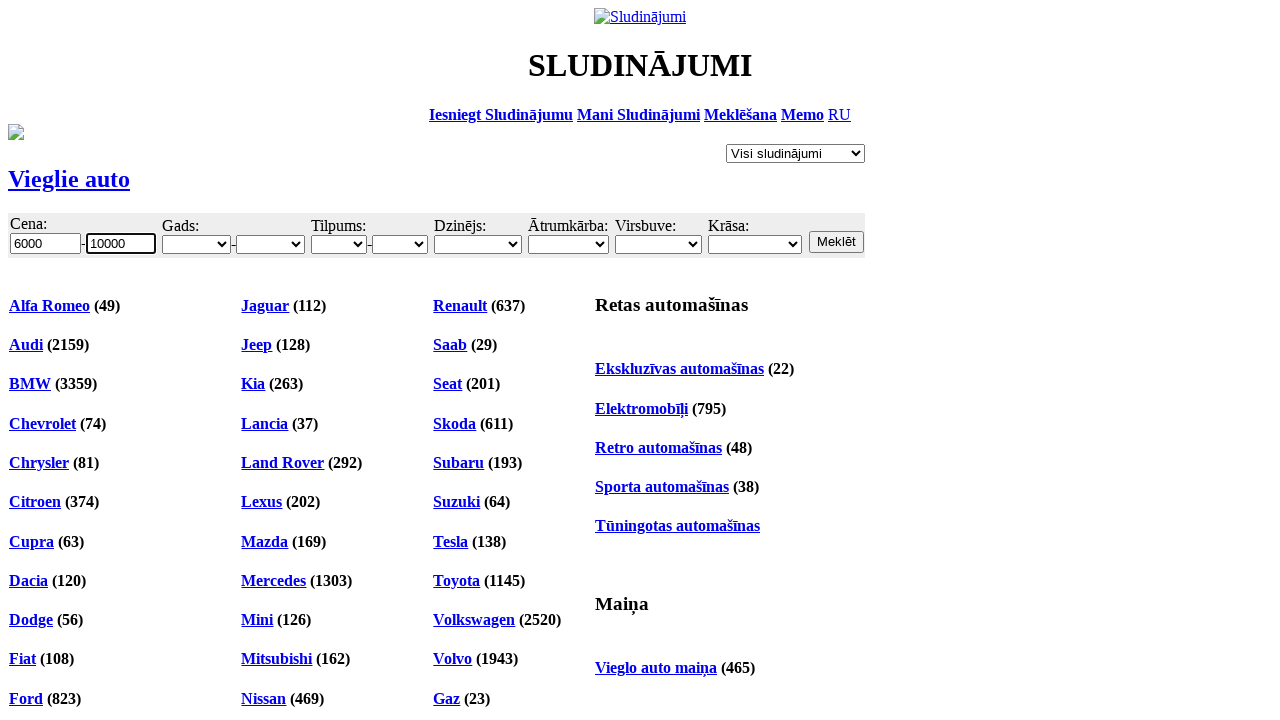

Selected minimum year 2001 on #f_o_18_min
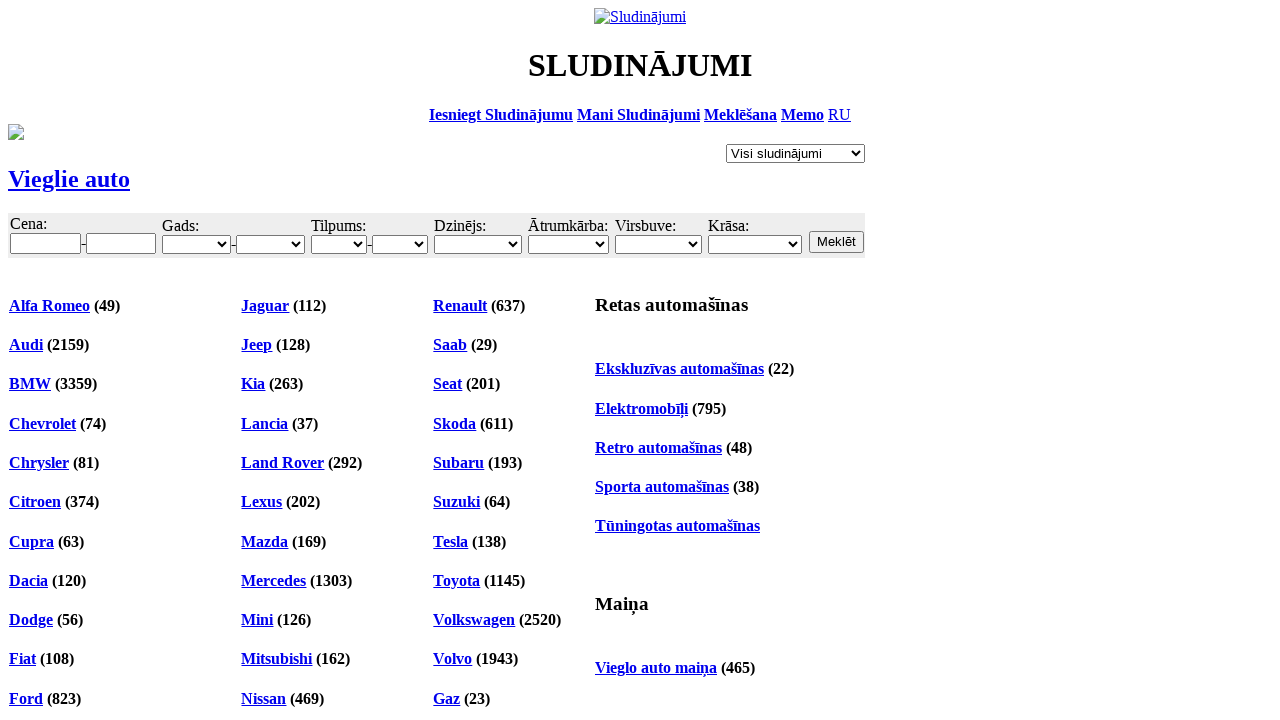

Selected maximum engine size 3.0 on #f_o_15_max
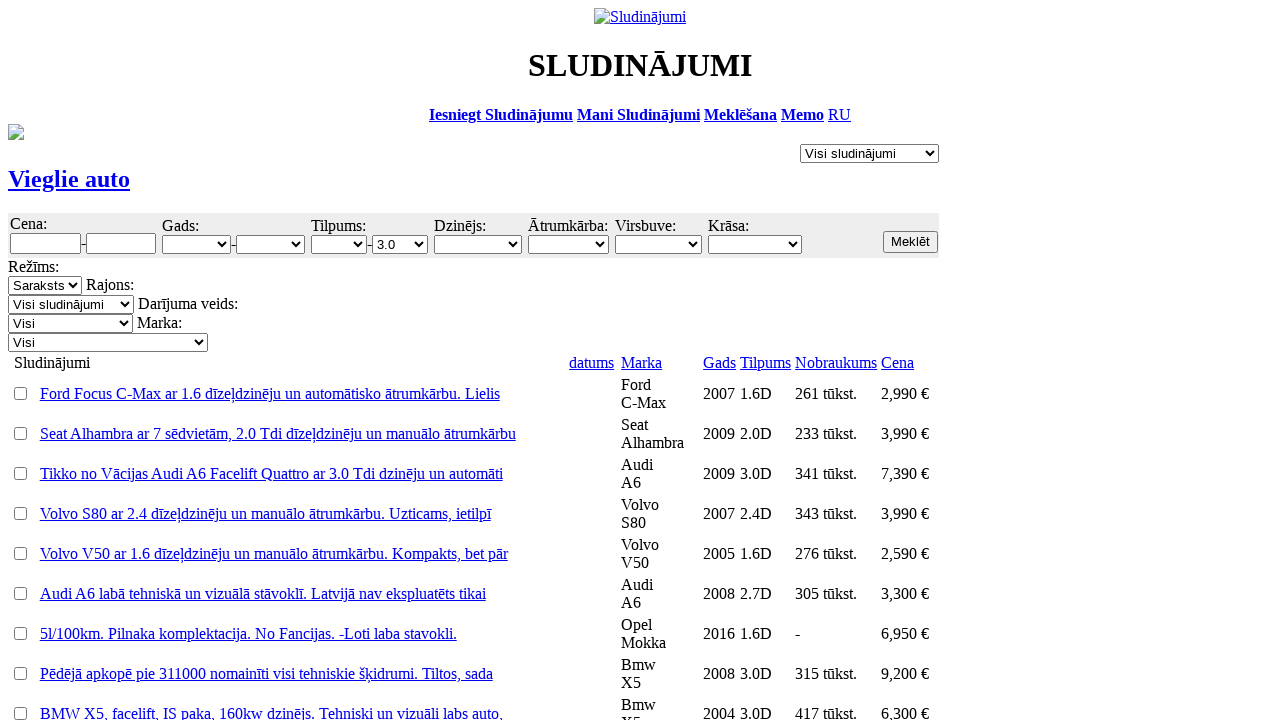

Selected color Balta (White) on #f_o_17
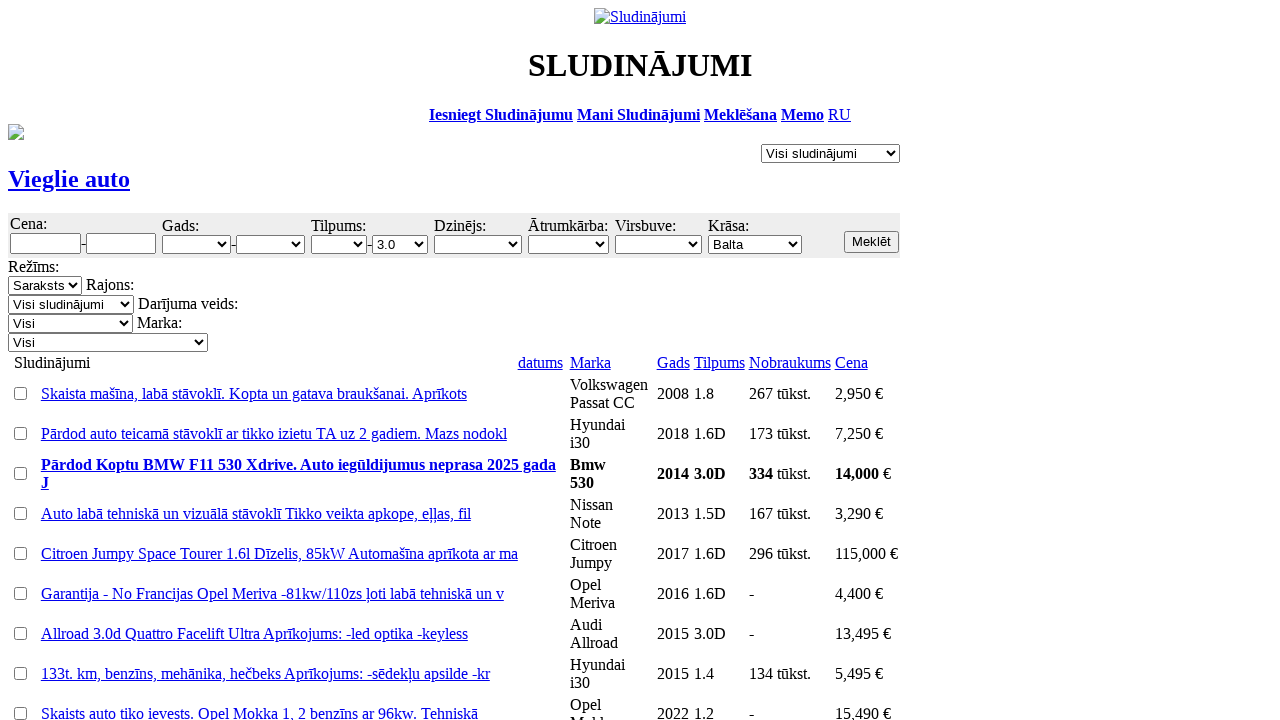

Clicked search button to submit car search at (871, 242) on .s12
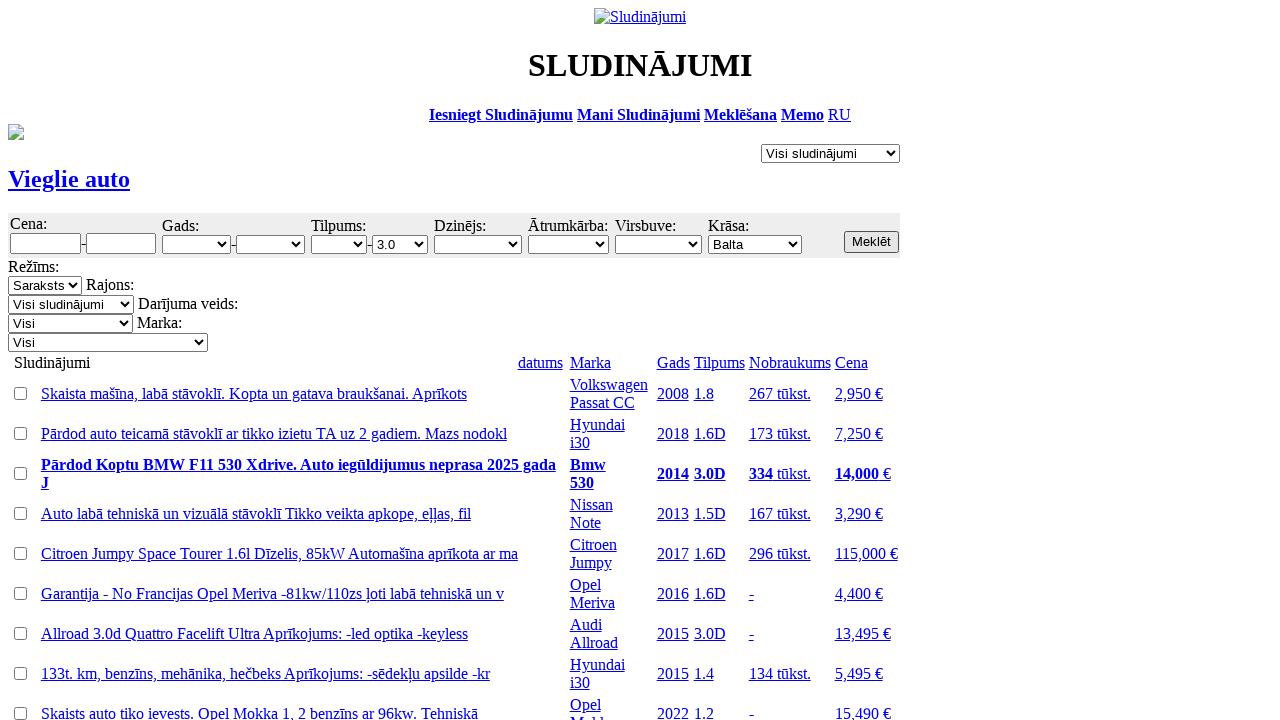

Search results loaded successfully
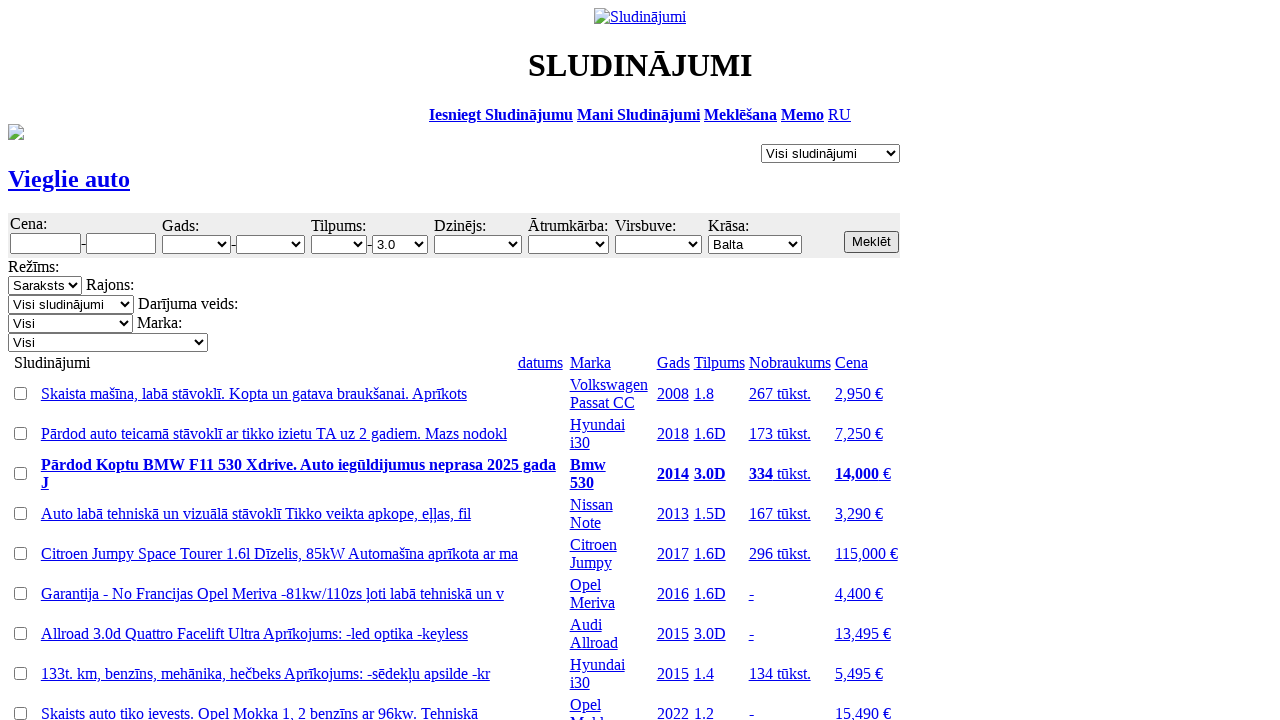

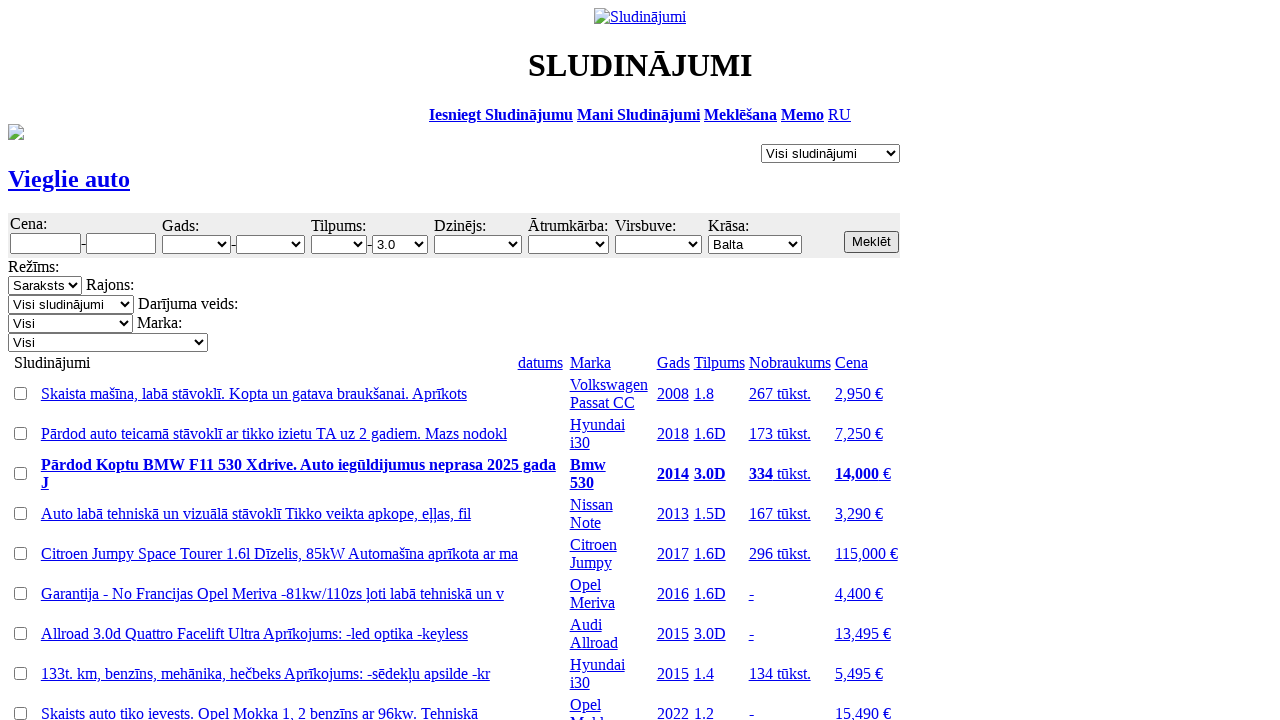